Tests date picker functionality by entering a date value into the datepicker input field and pressing Enter to confirm the selection

Starting URL: https://formy-project.herokuapp.com/datepicker

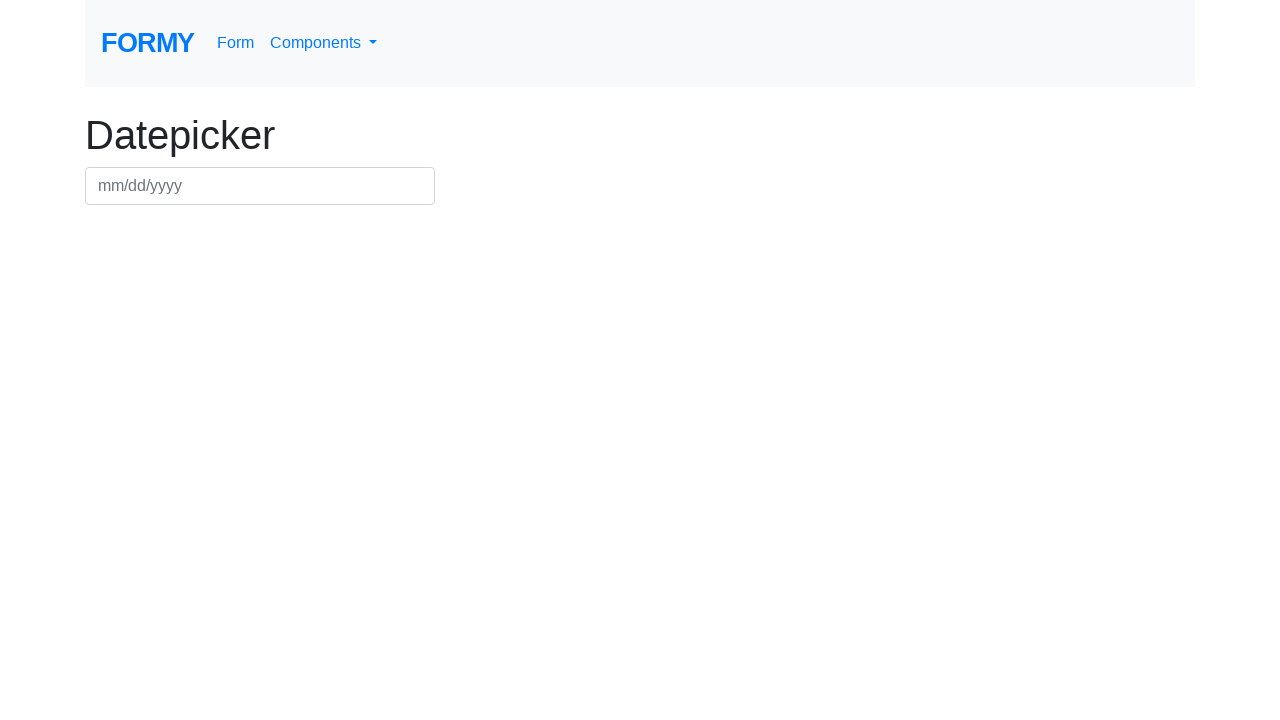

Filled datepicker field with date '07/15/2024' on #datepicker
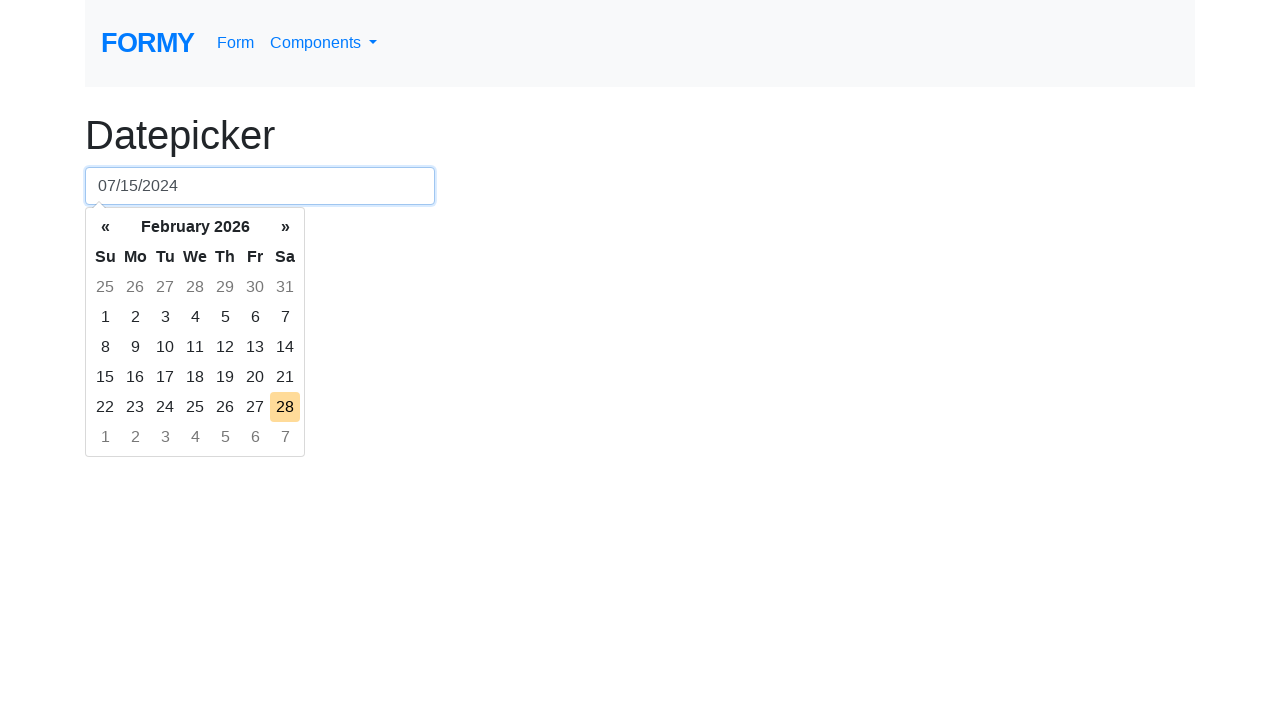

Pressed Enter to confirm date selection on #datepicker
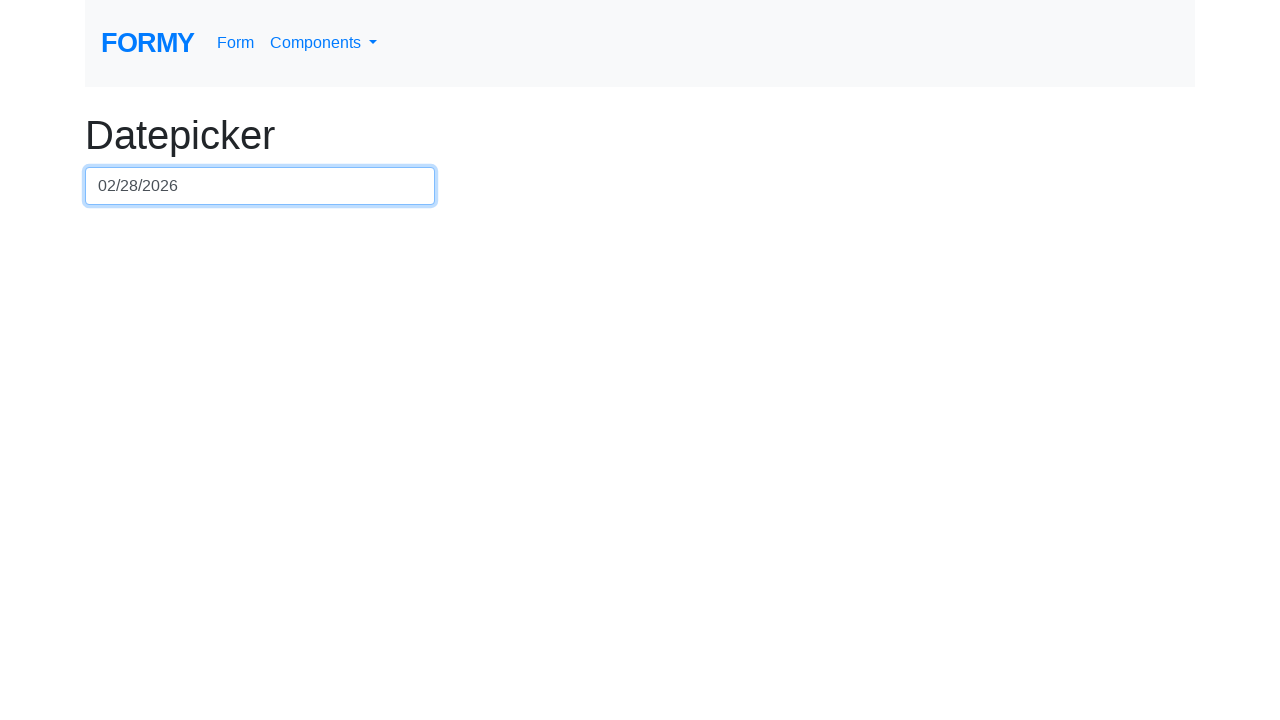

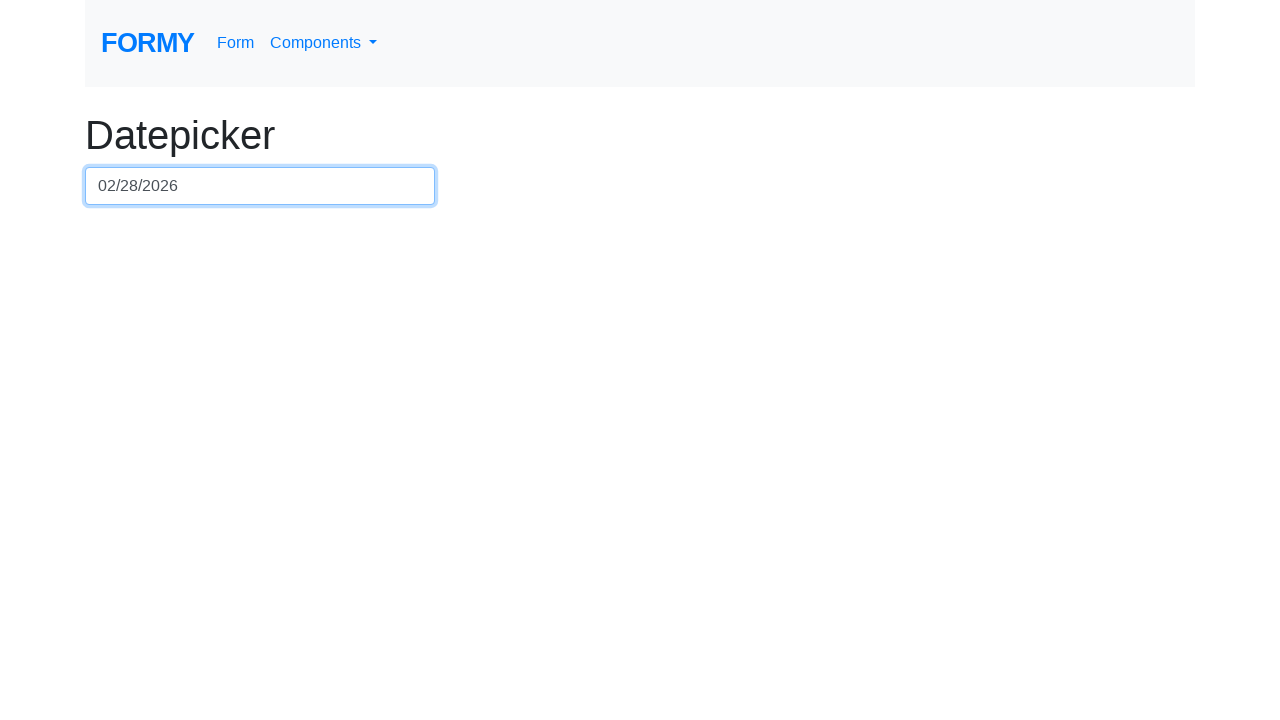